Tests injecting jQuery and jQuery Growl library into a page via JavaScript execution, then displays a notification message on the page to demonstrate visual debugging capabilities.

Starting URL: http://the-internet.herokuapp.com

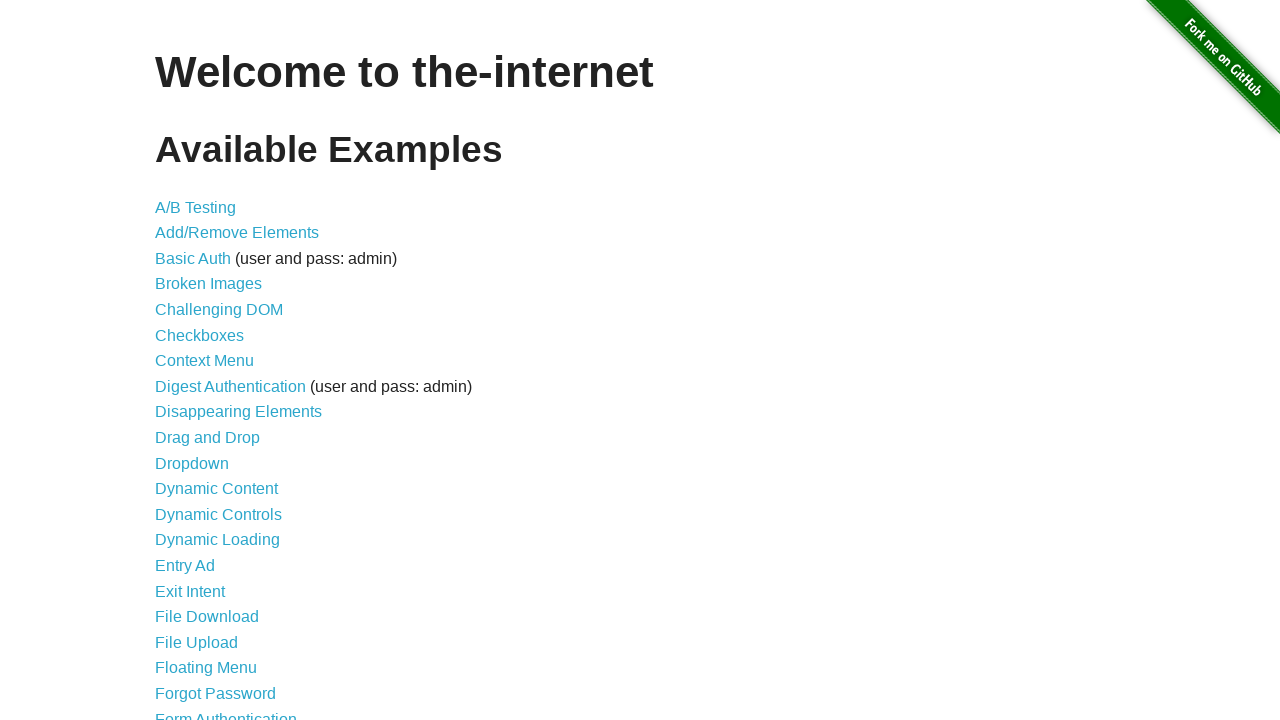

Injected jQuery library into page if not already present
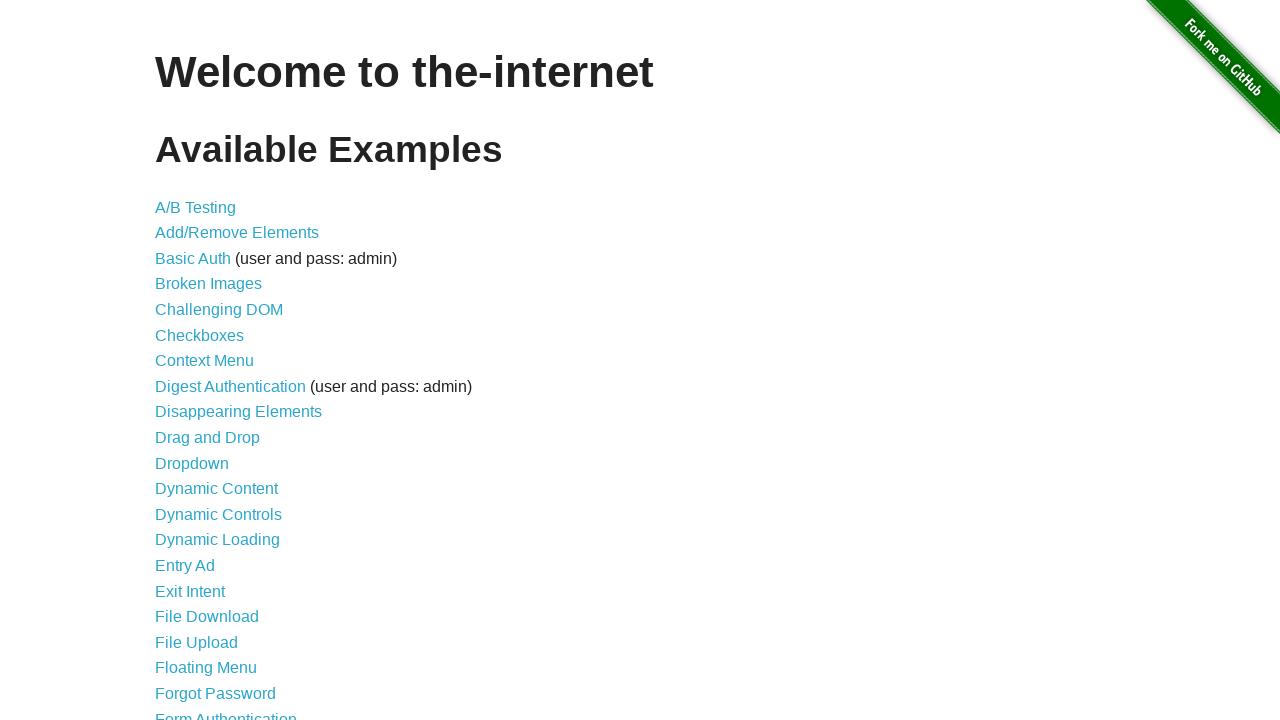

Verified jQuery loaded successfully
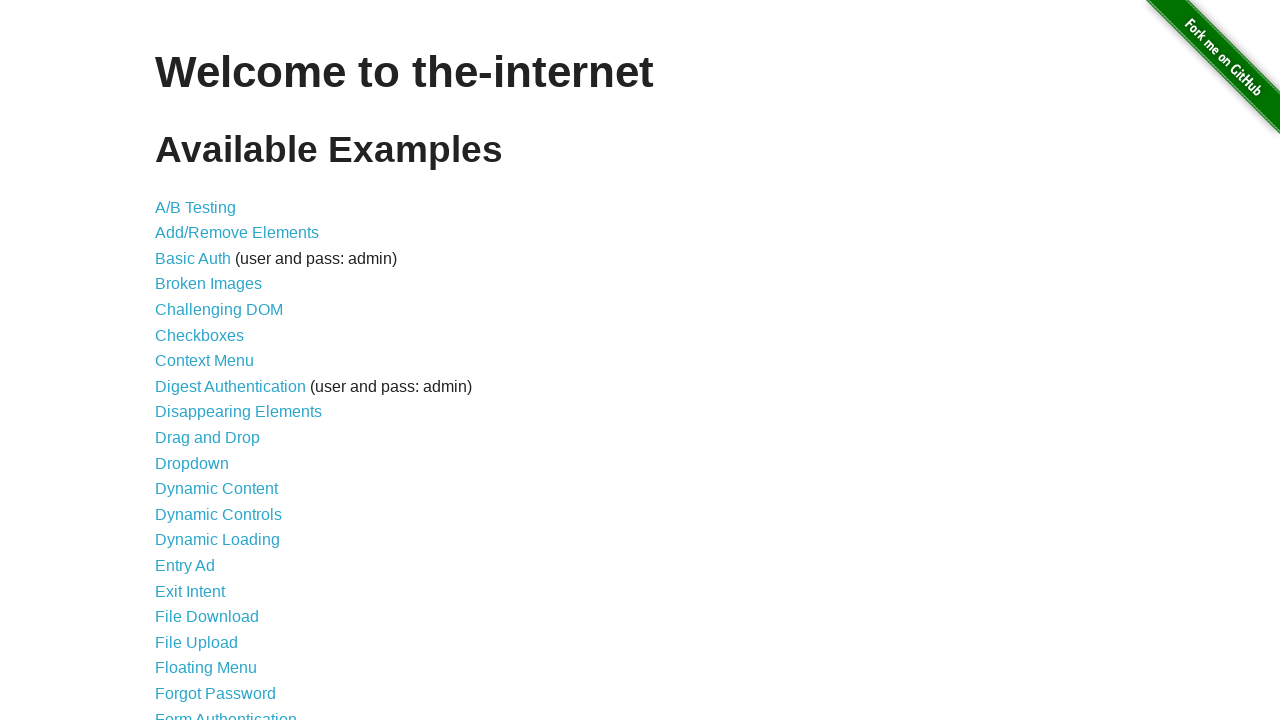

Loaded jQuery Growl library via $.getScript()
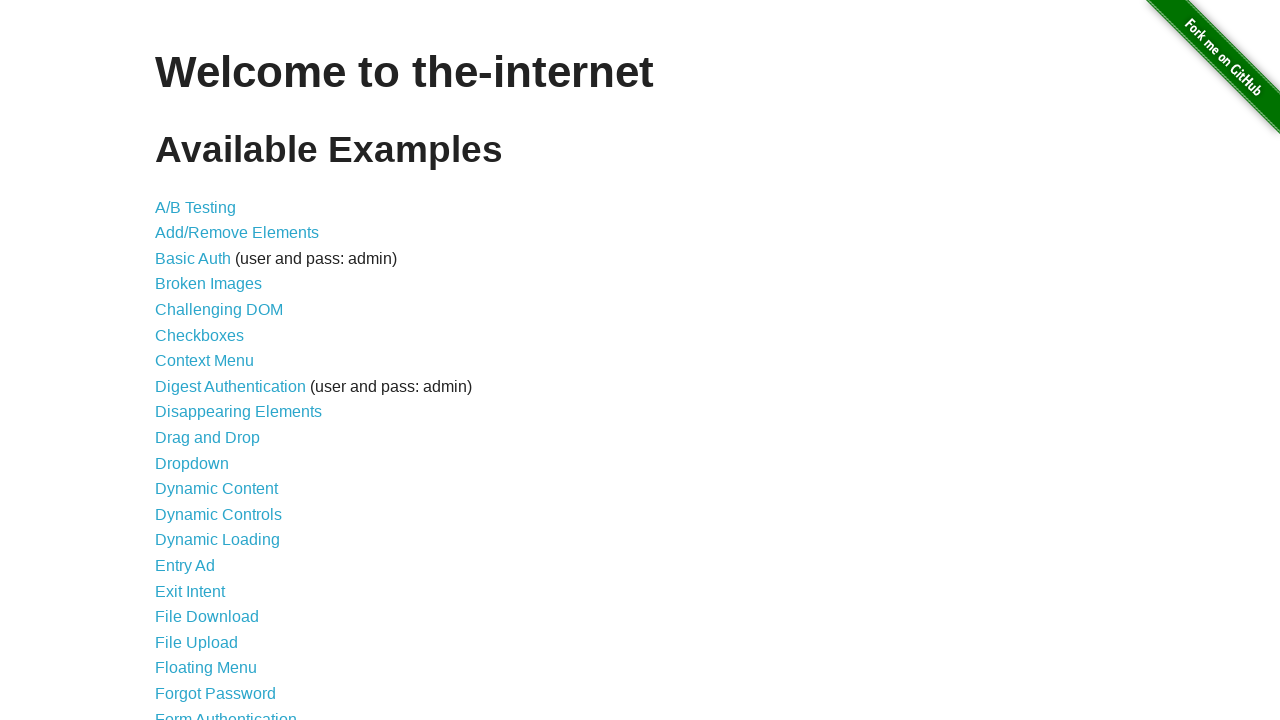

Verified jQuery Growl library loaded successfully
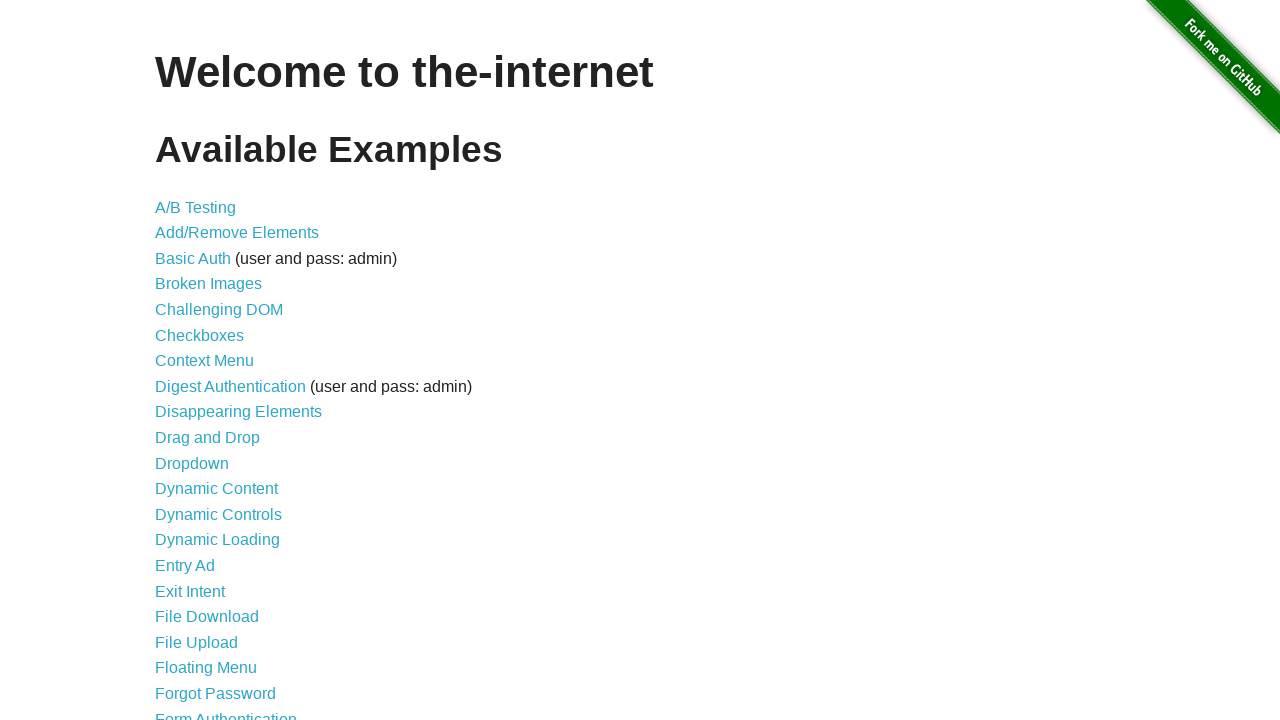

Injected jQuery Growl CSS stylesheet into page head
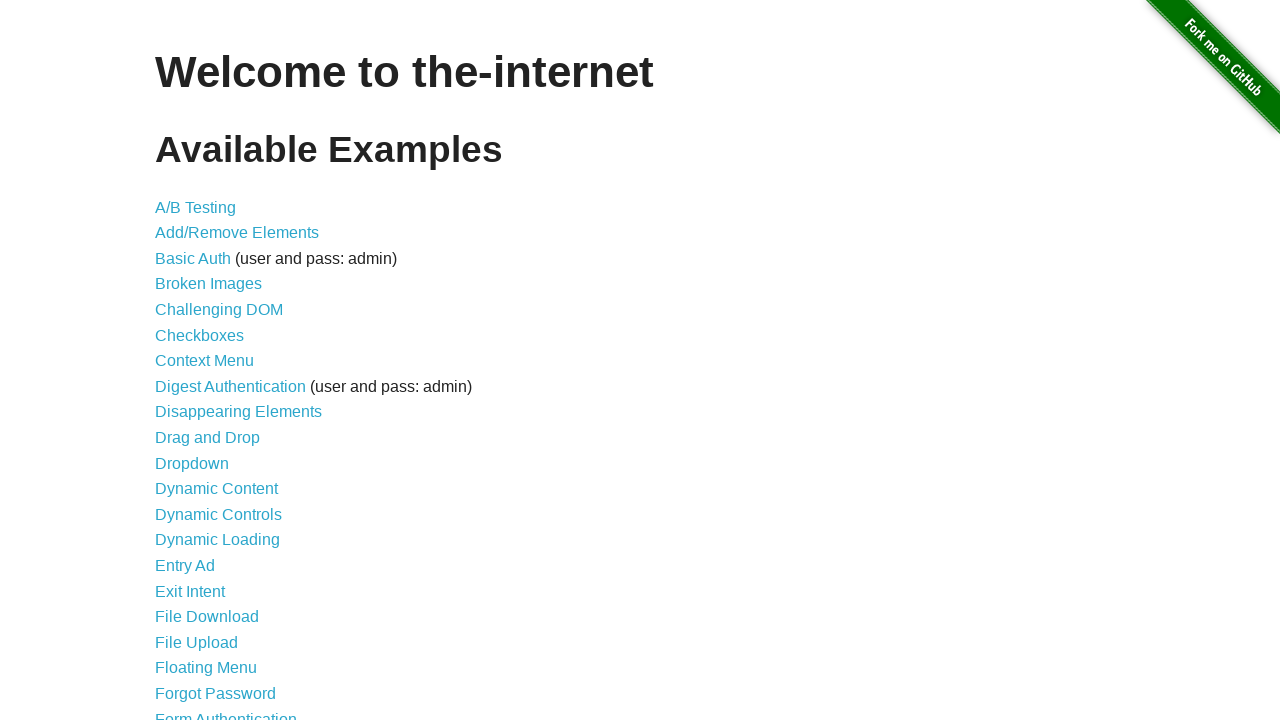

Displayed jQuery Growl notification with title 'GET' and message '/'
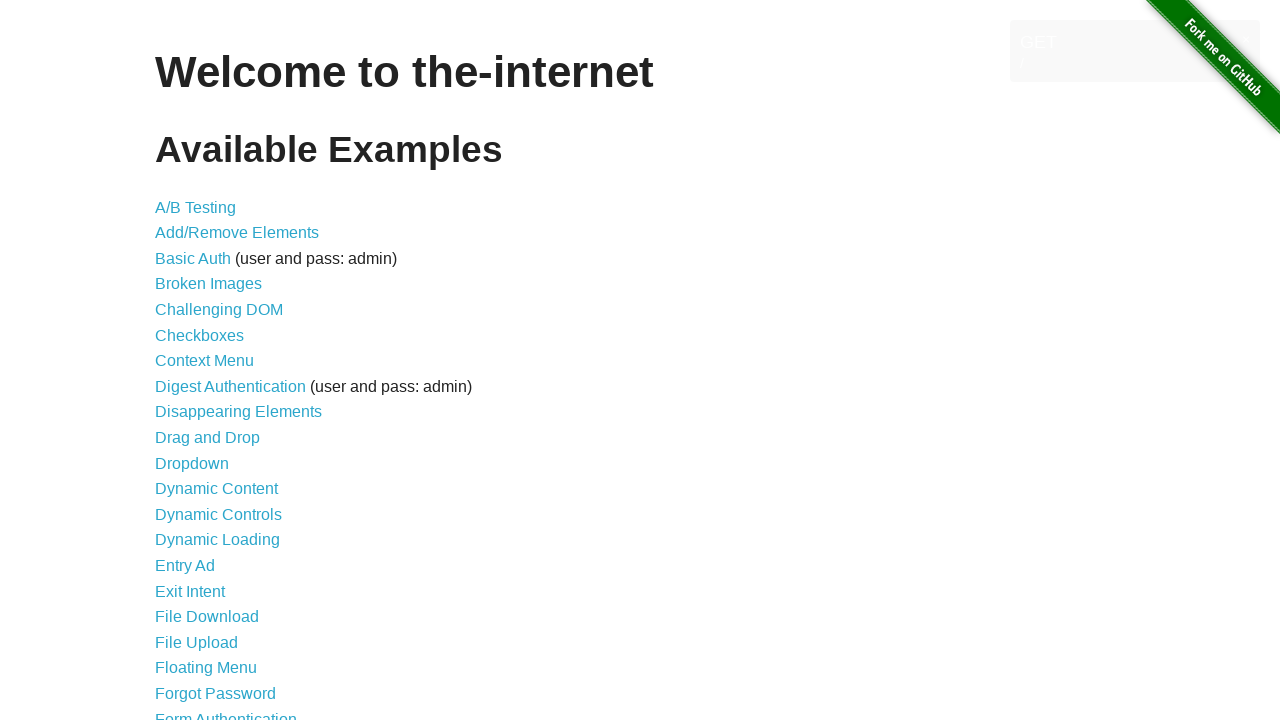

Waited 2 seconds to observe the notification display
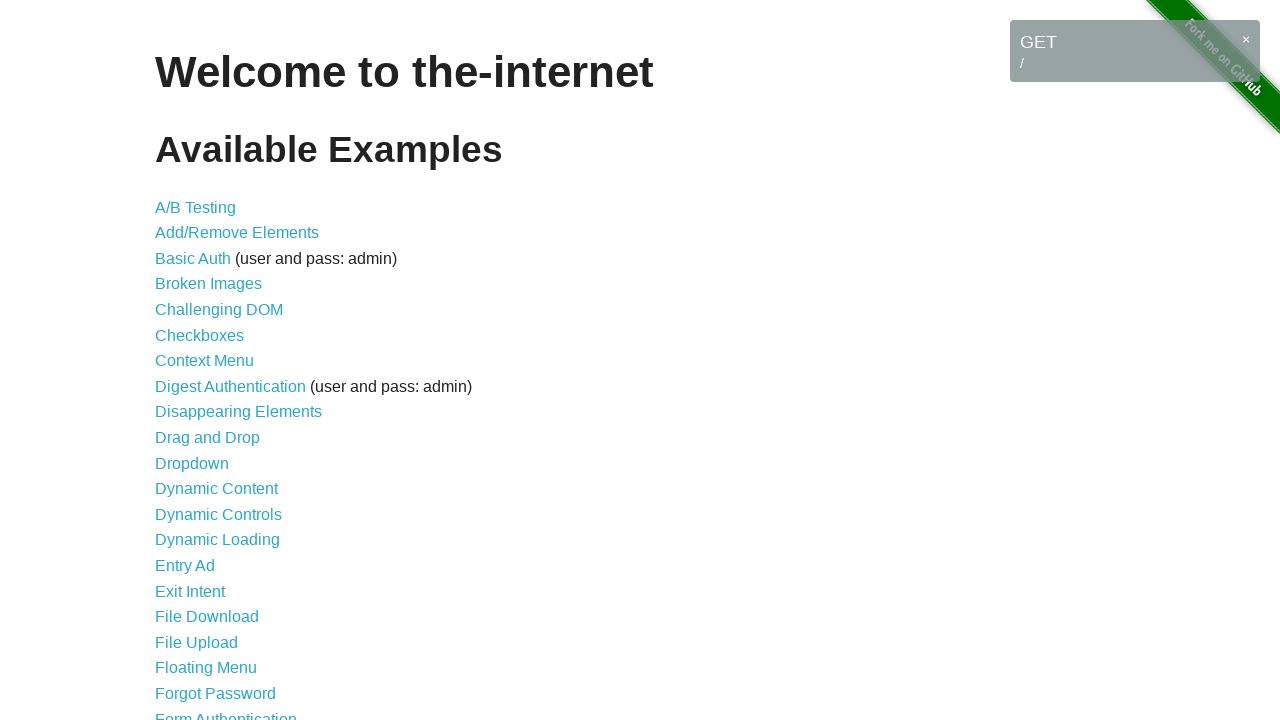

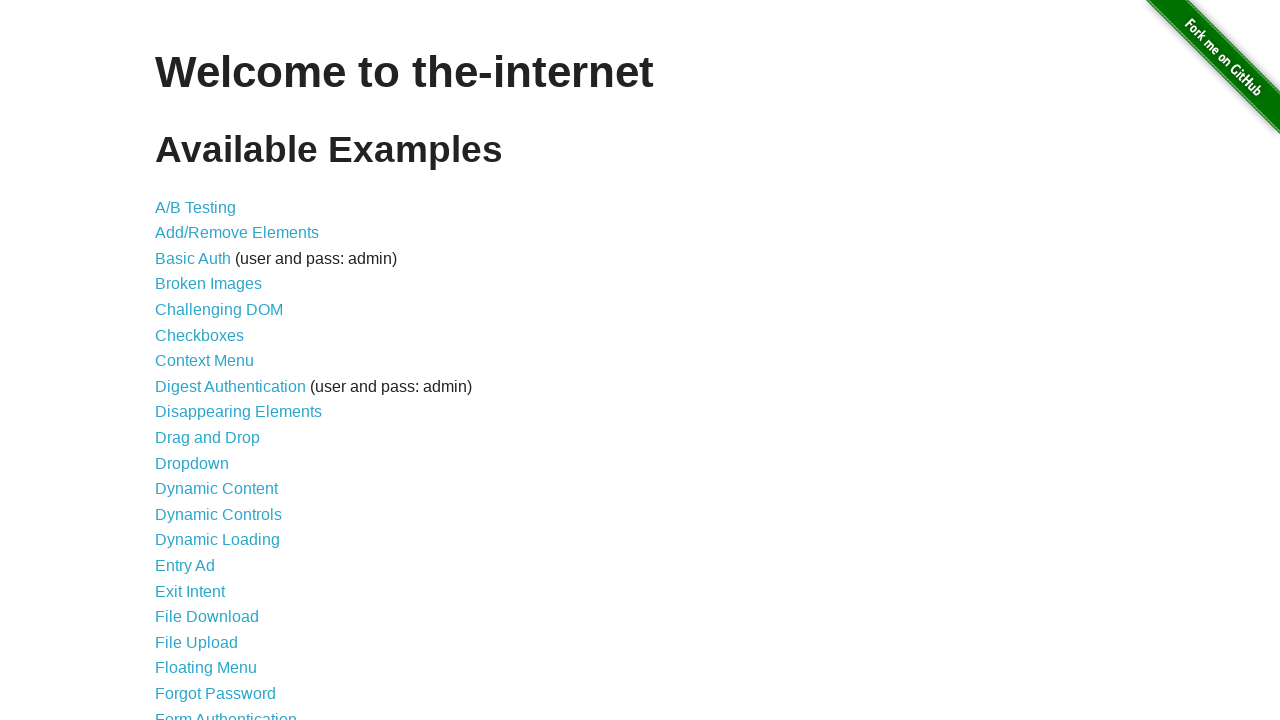